Tests the readonly input field on Selenium web form page

Starting URL: https://www.selenium.dev/selenium/web/web-form.html

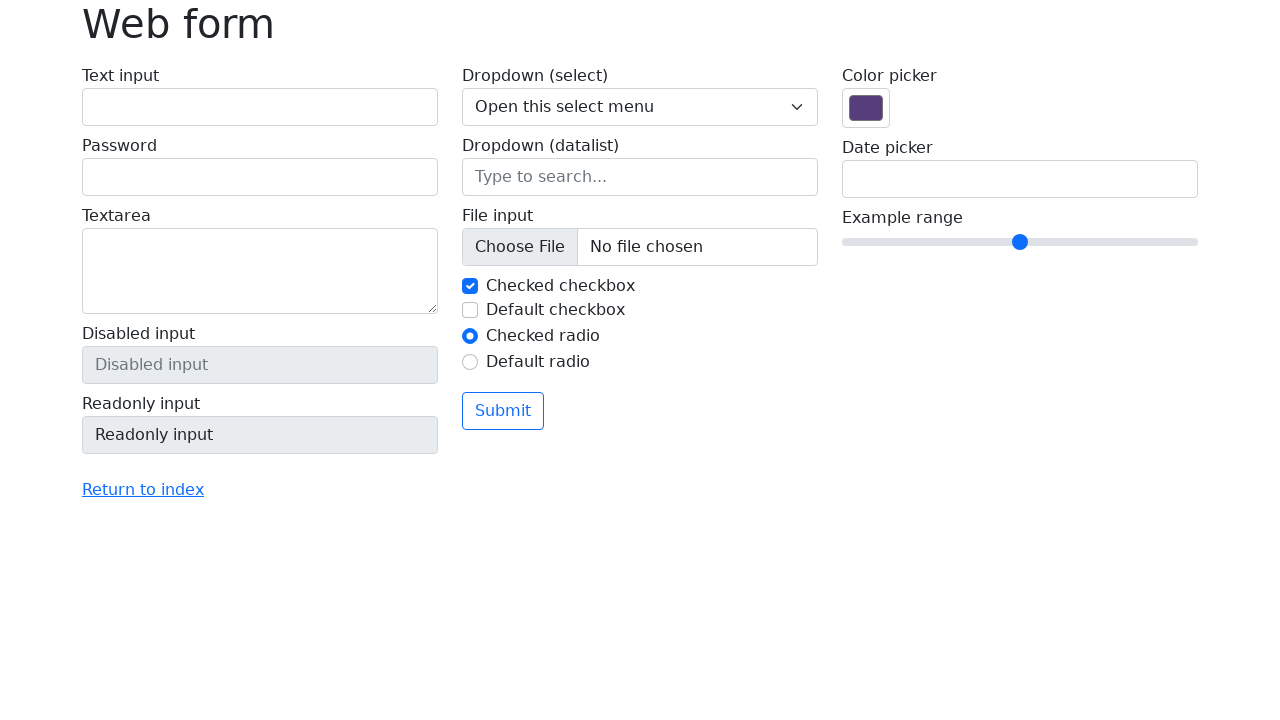

Clicked on readonly input field at (260, 435) on input[name='my-readonly']
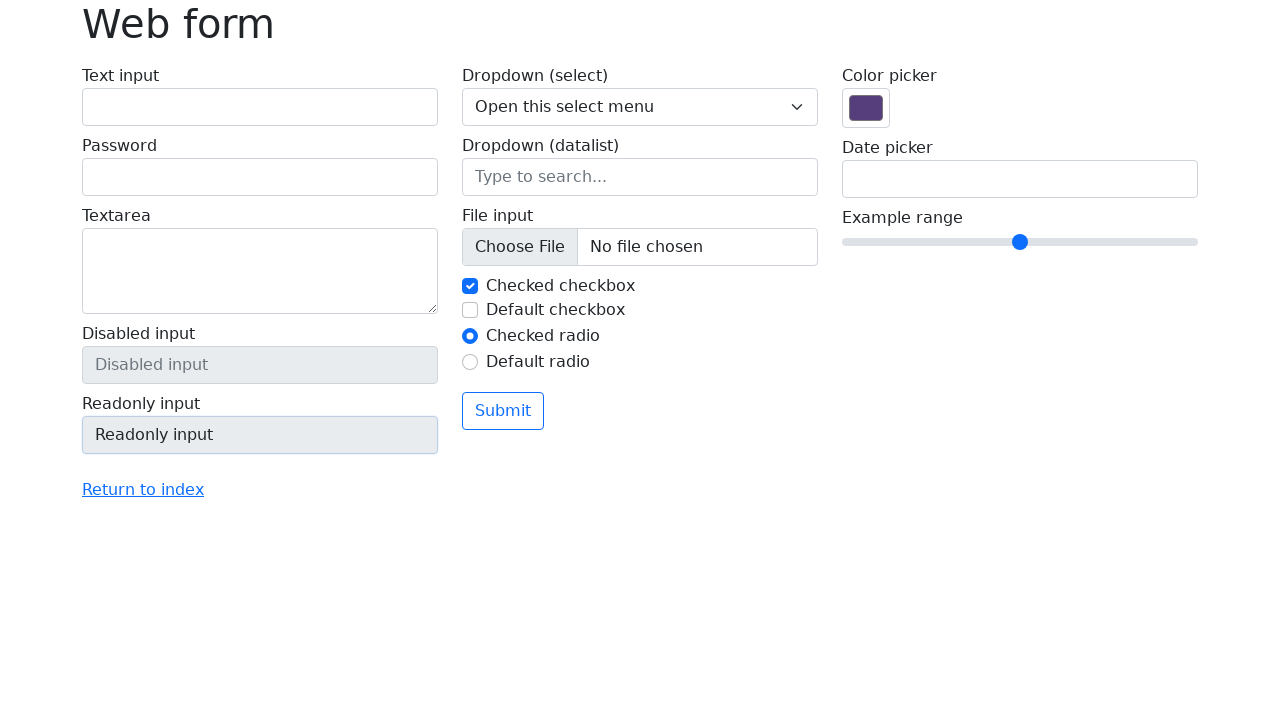

Retrieved placeholder attribute from readonly input field
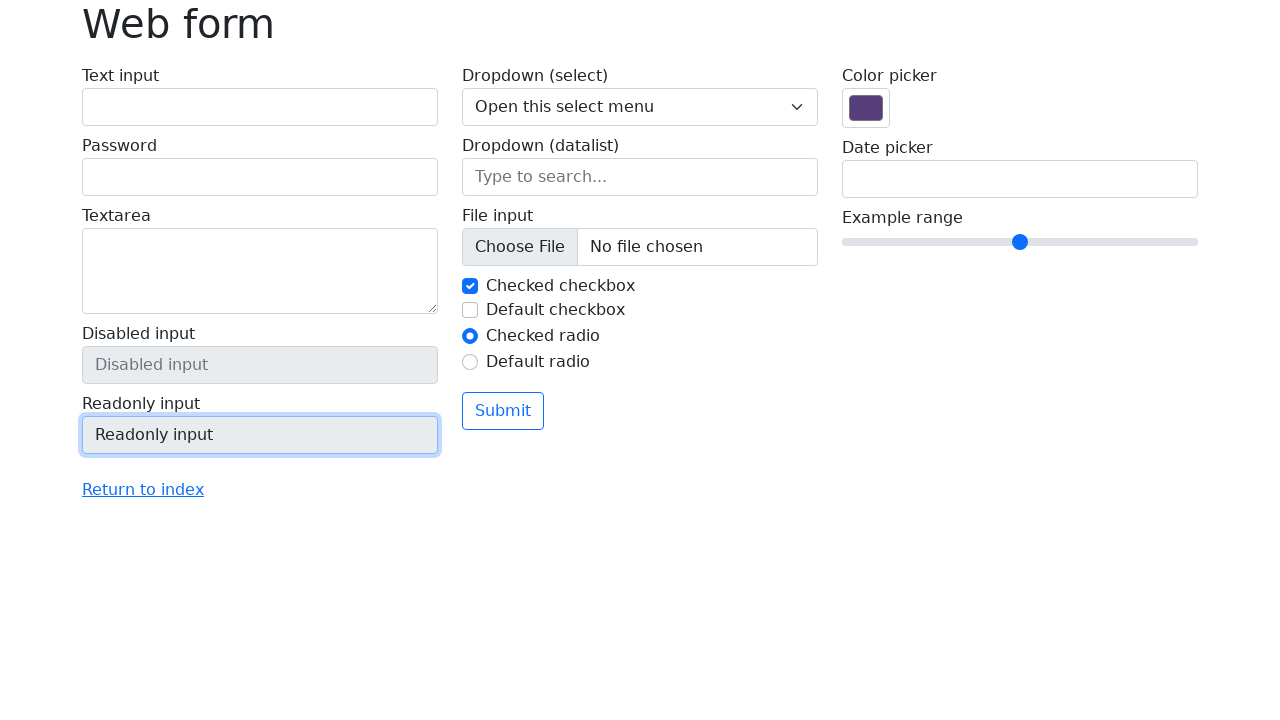

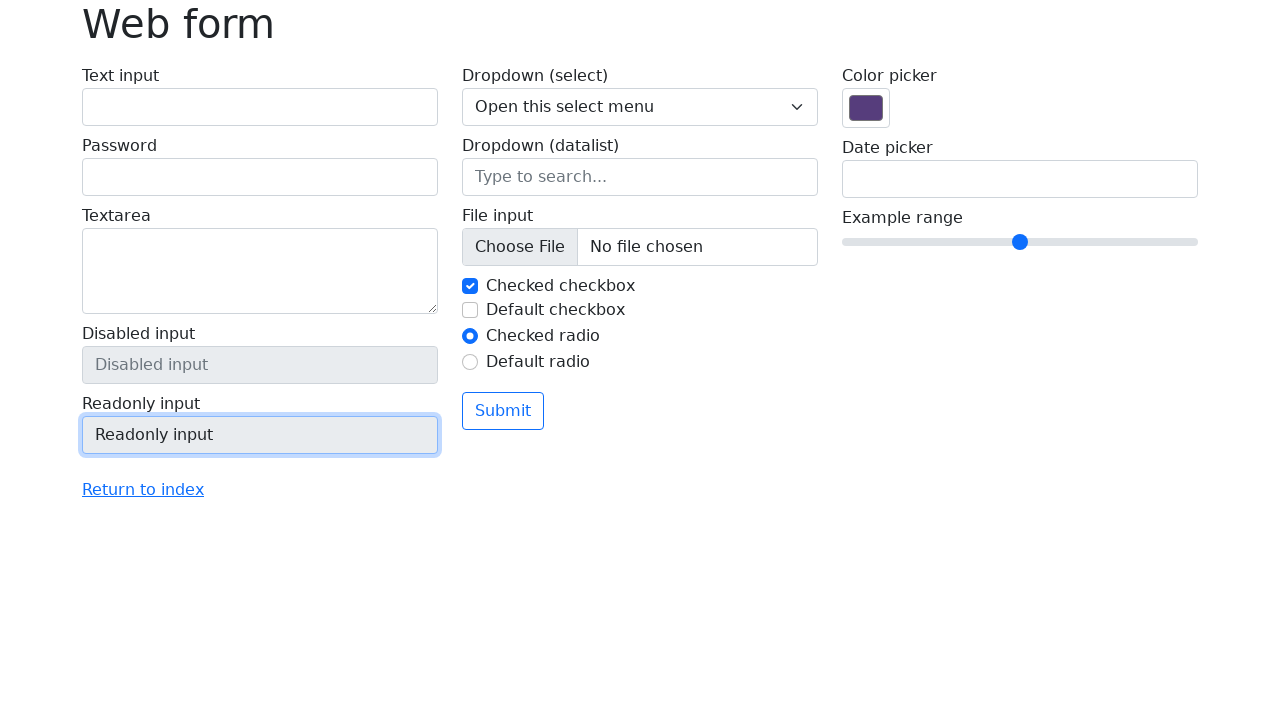